Tests the radio button functionality by navigating to Elements, clicking the Radio Button menu, and selecting both "Yes" and "Impressive" radio options.

Starting URL: https://demoqa.com/

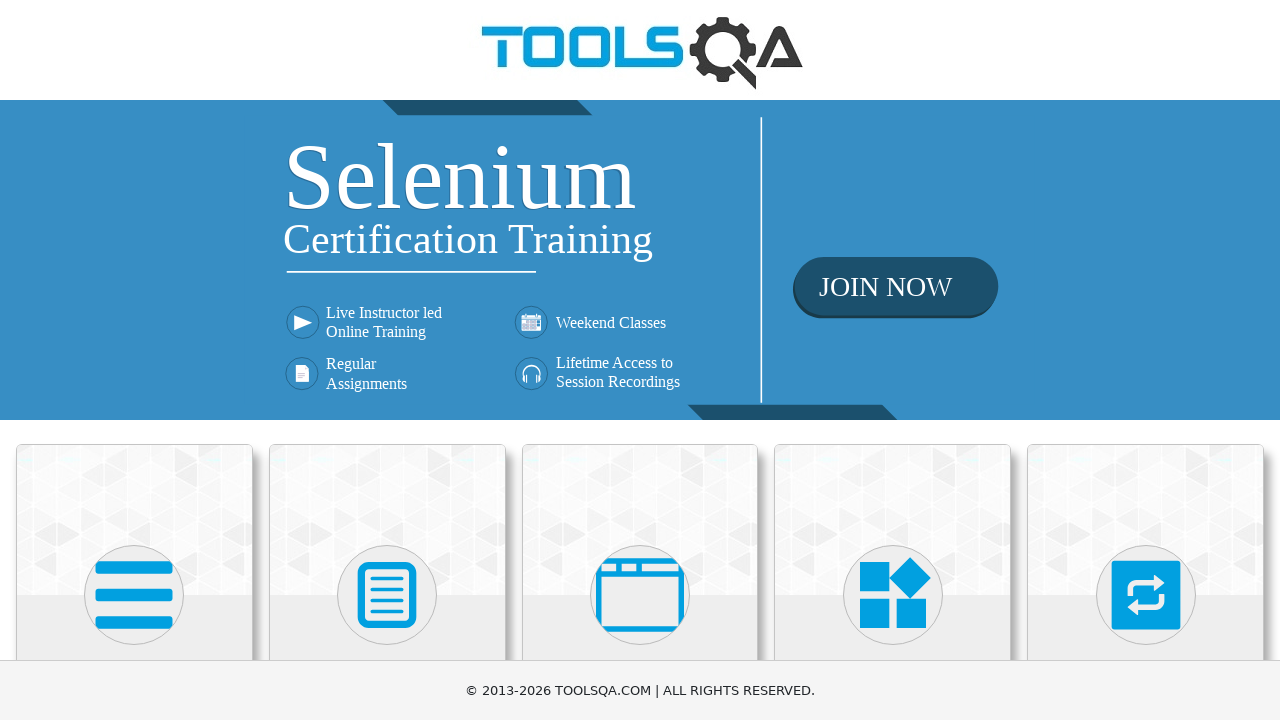

Scrolled Elements card into view
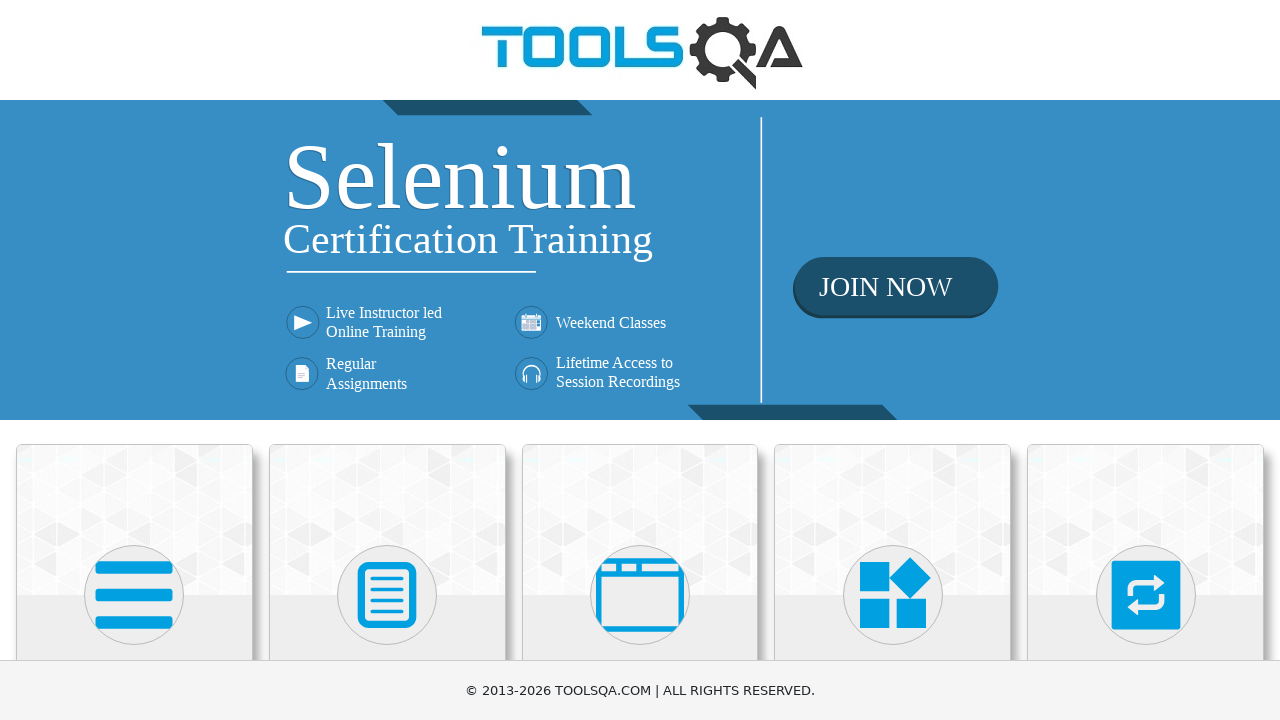

Clicked on Elements card at (134, 360) on xpath=//div[@class='card-body']/h5[text()='Elements']
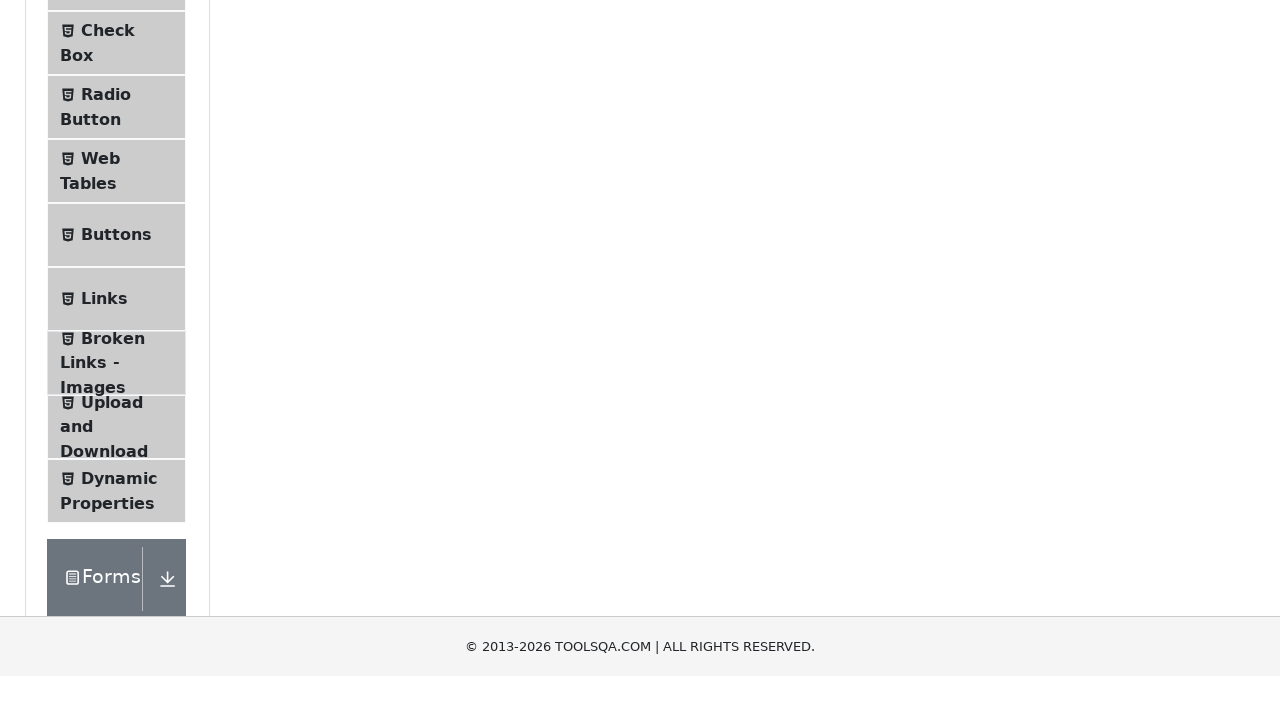

Clicked on Radio Button menu item at (106, 376) on xpath=//span[normalize-space()='Radio Button']
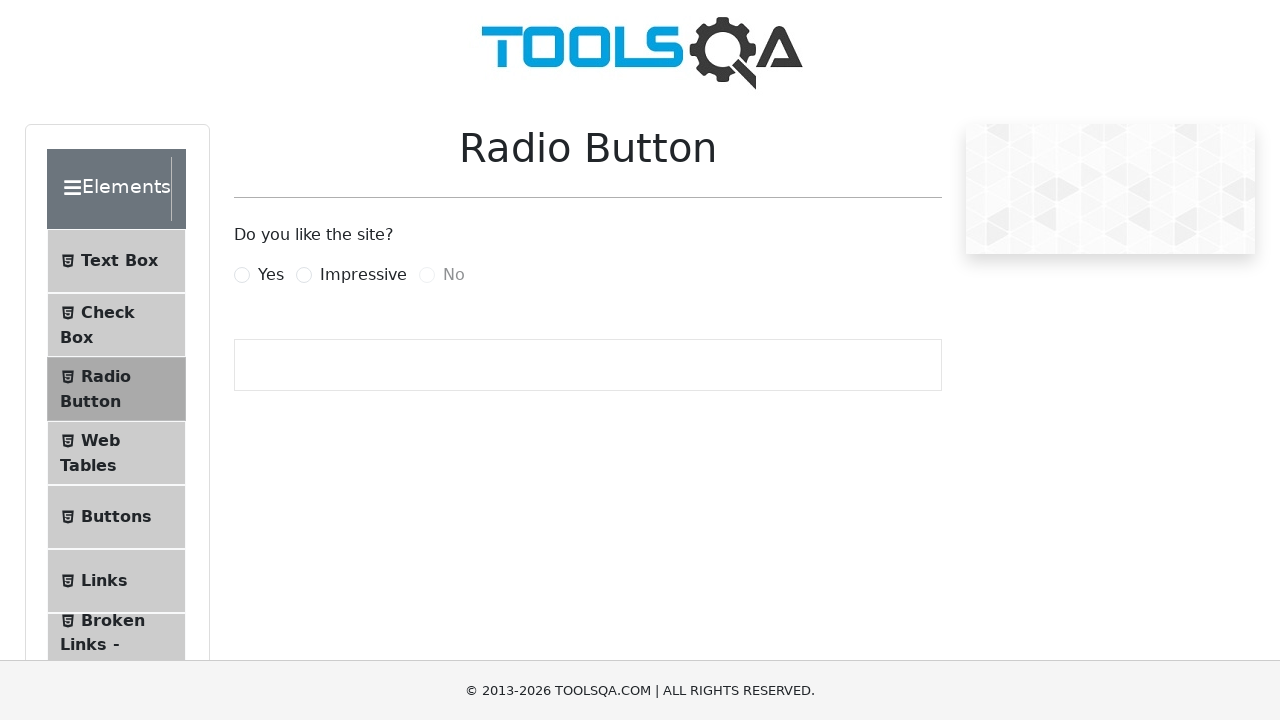

Clicked Yes radio button at (271, 275) on label[for='yesRadio']
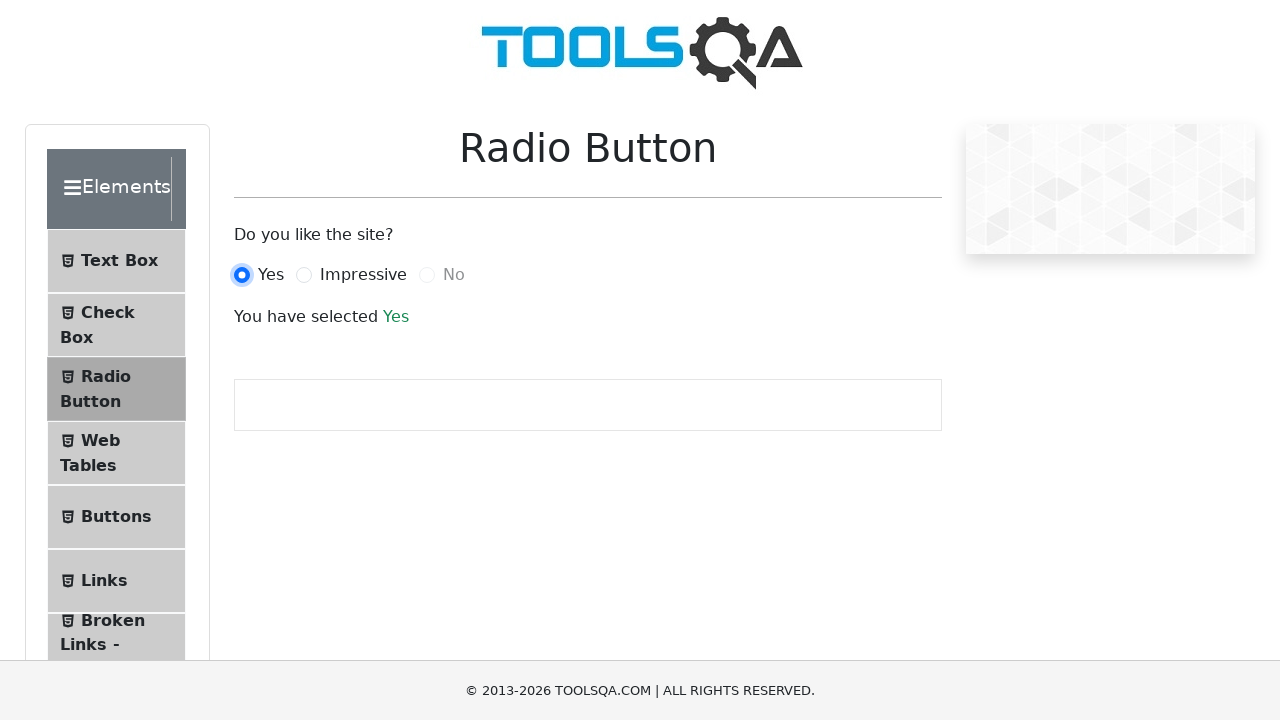

Yes radio button selection registered
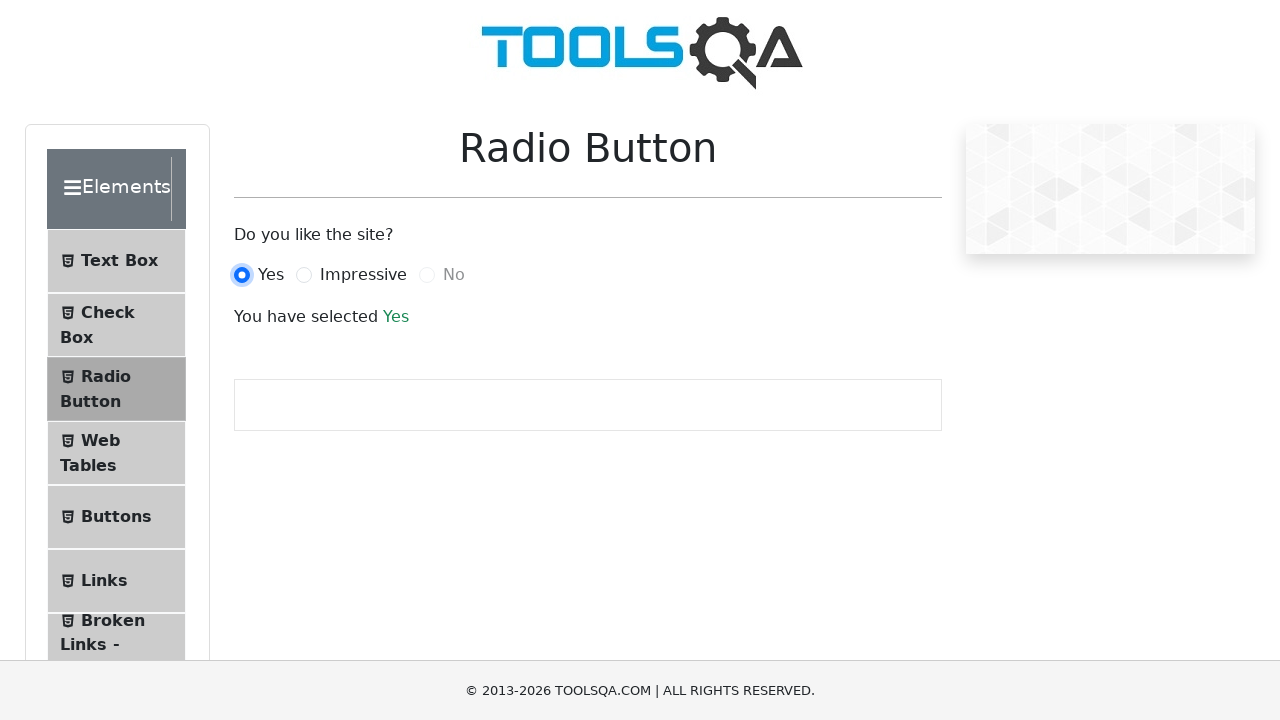

Clicked Impressive radio button at (363, 275) on label[for='impressiveRadio']
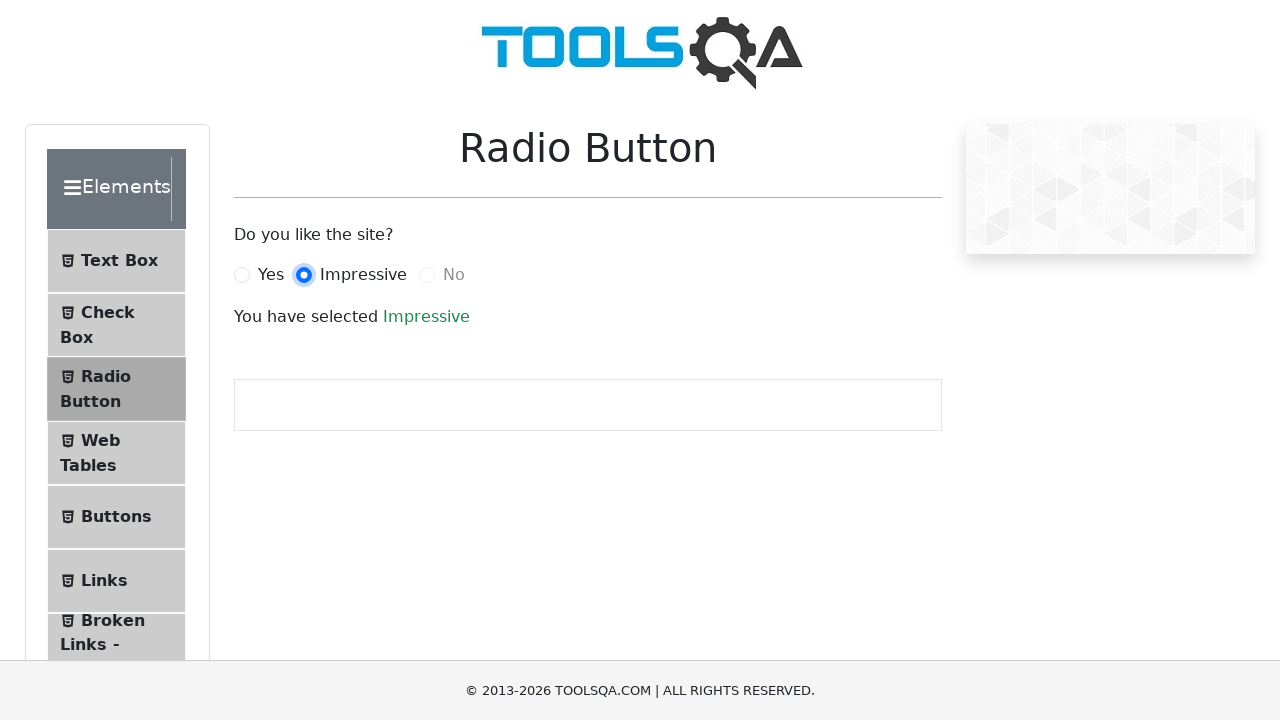

Impressive radio button selection registered
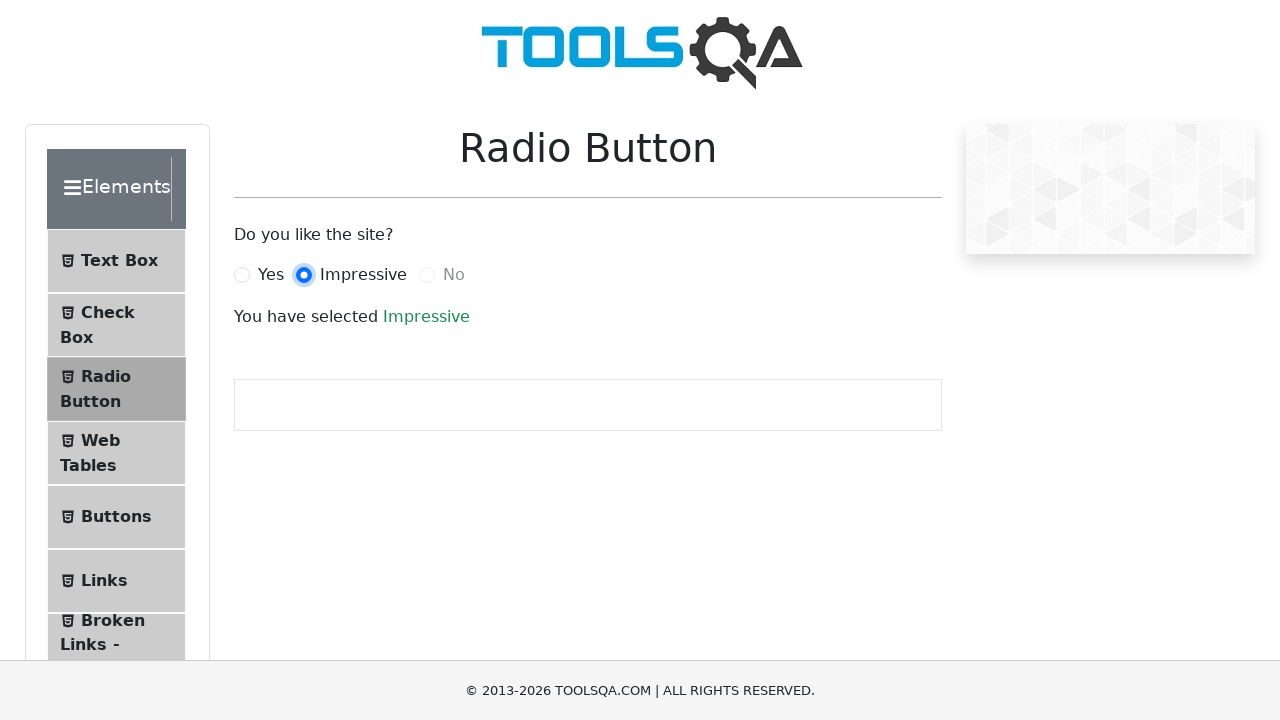

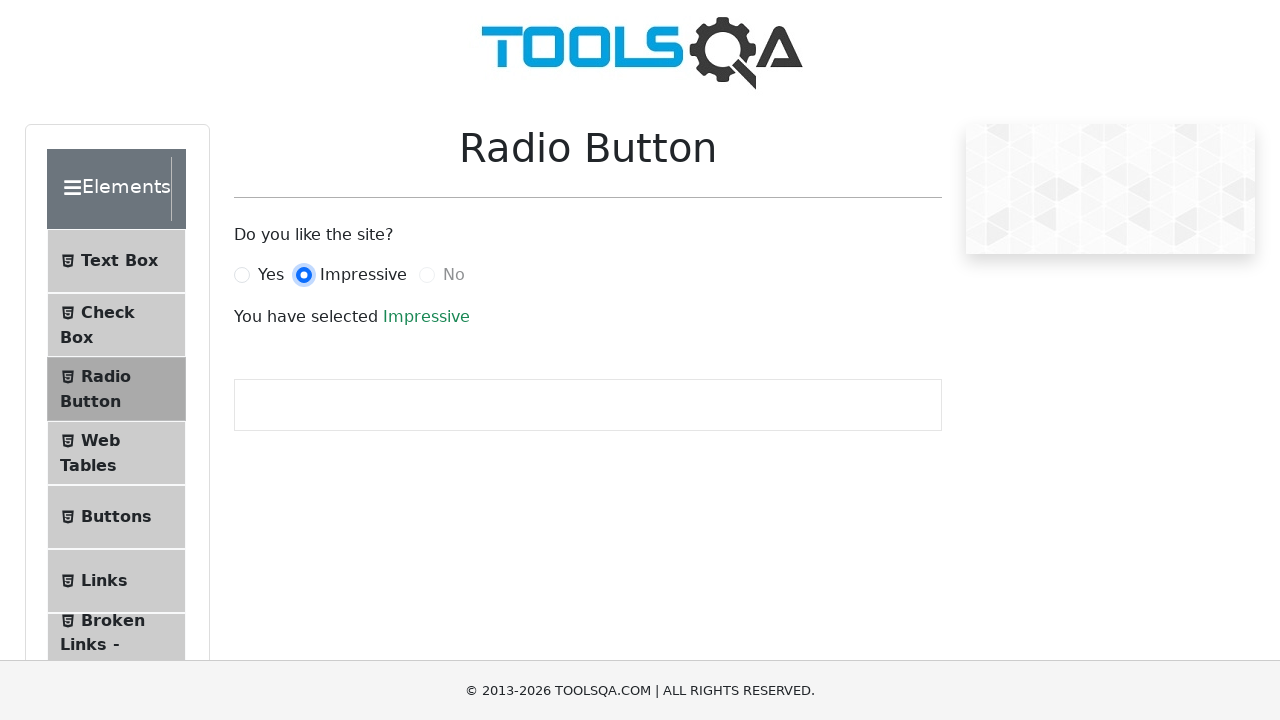